Tests file upload functionality by uploading a file and verifying the uploaded filename is displayed correctly

Starting URL: https://the-internet.herokuapp.com/upload

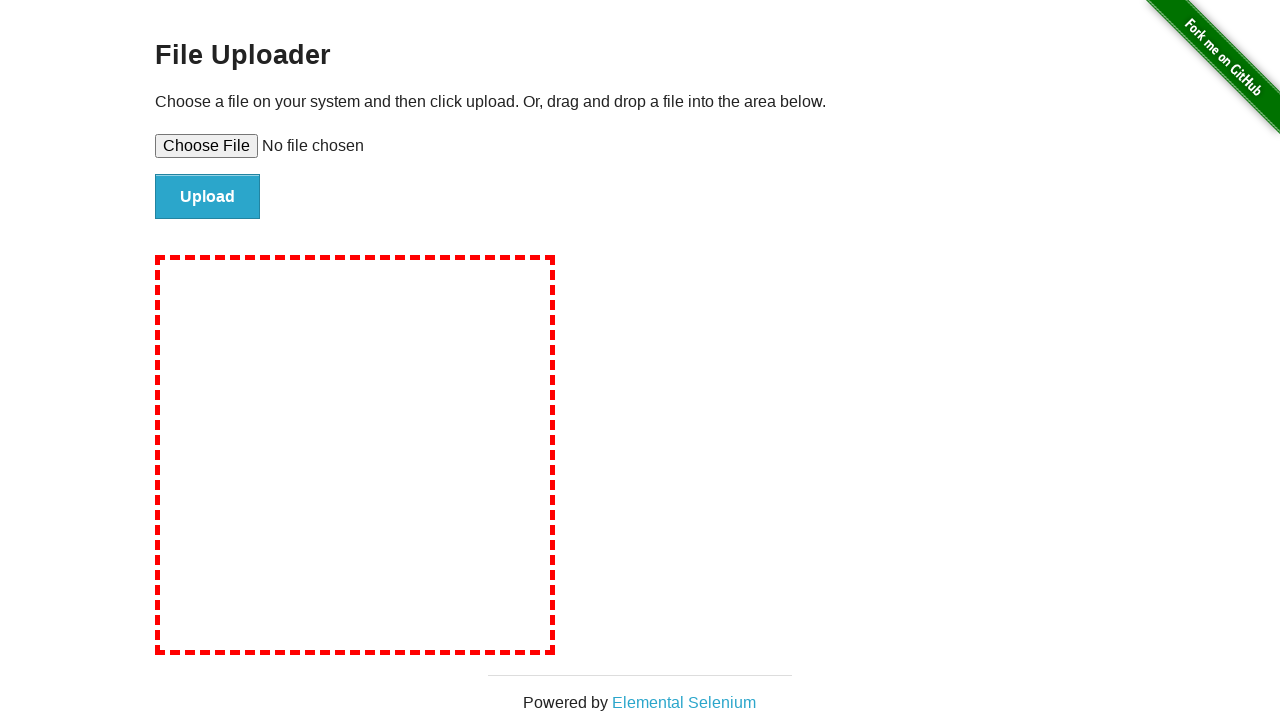

Created temporary test file with filename: tmpbxtfkz32.txt
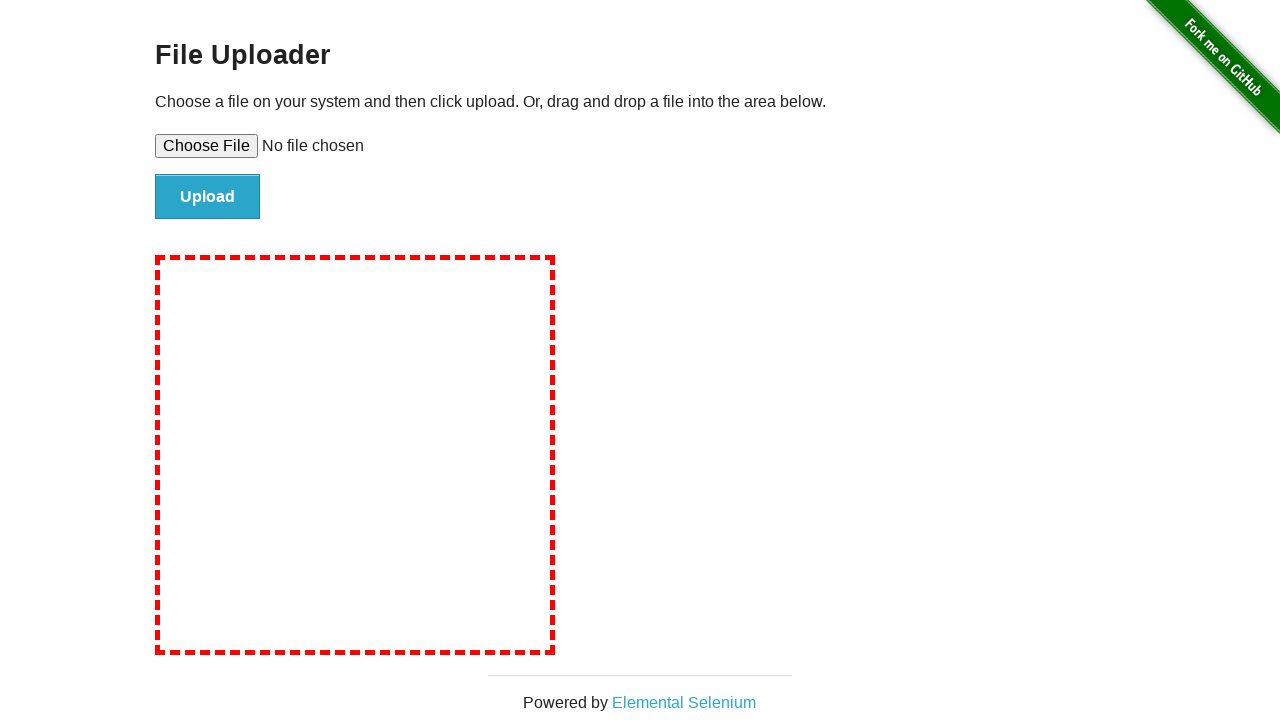

Selected file for upload: tmpbxtfkz32.txt
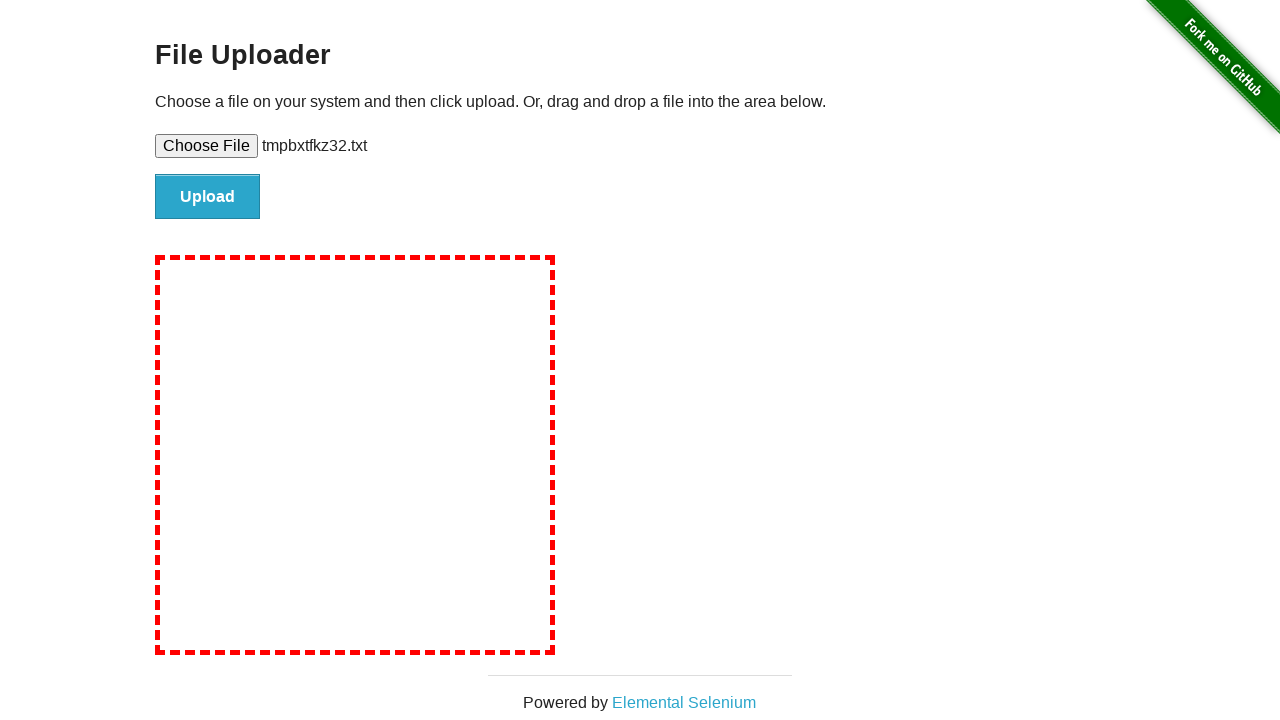

Clicked file submit button at (208, 197) on #file-submit
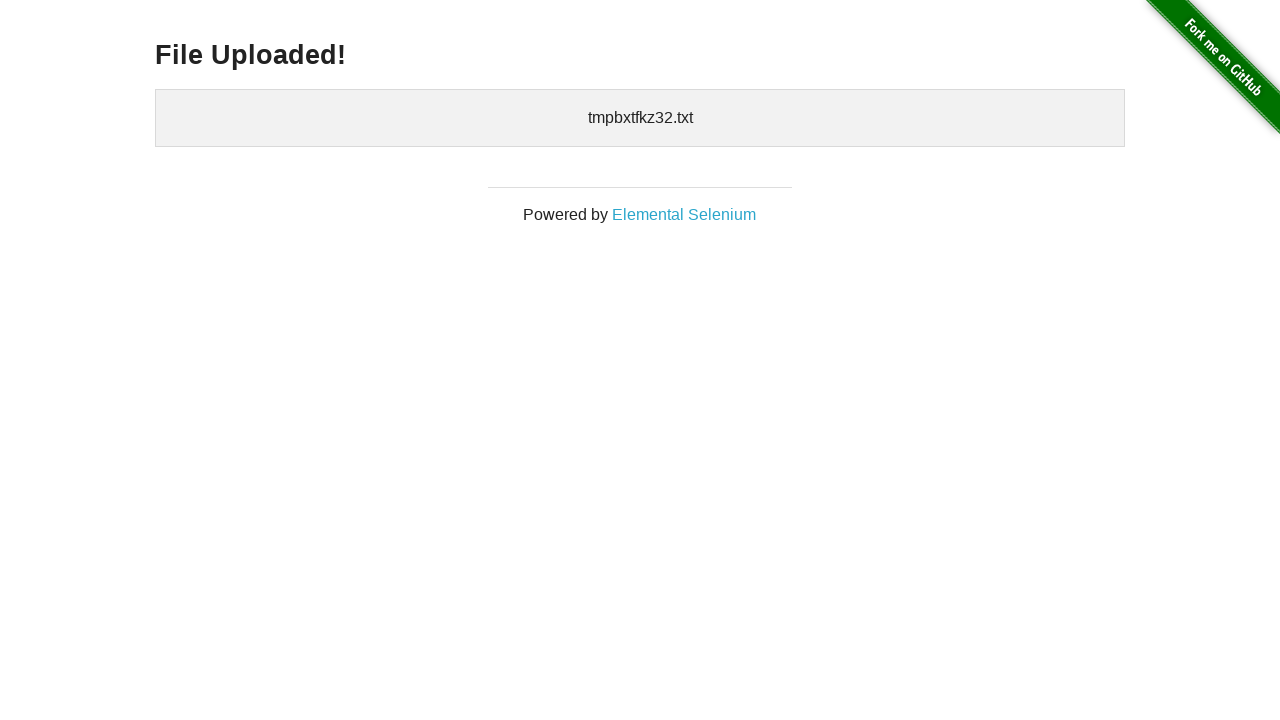

Uploaded files section loaded
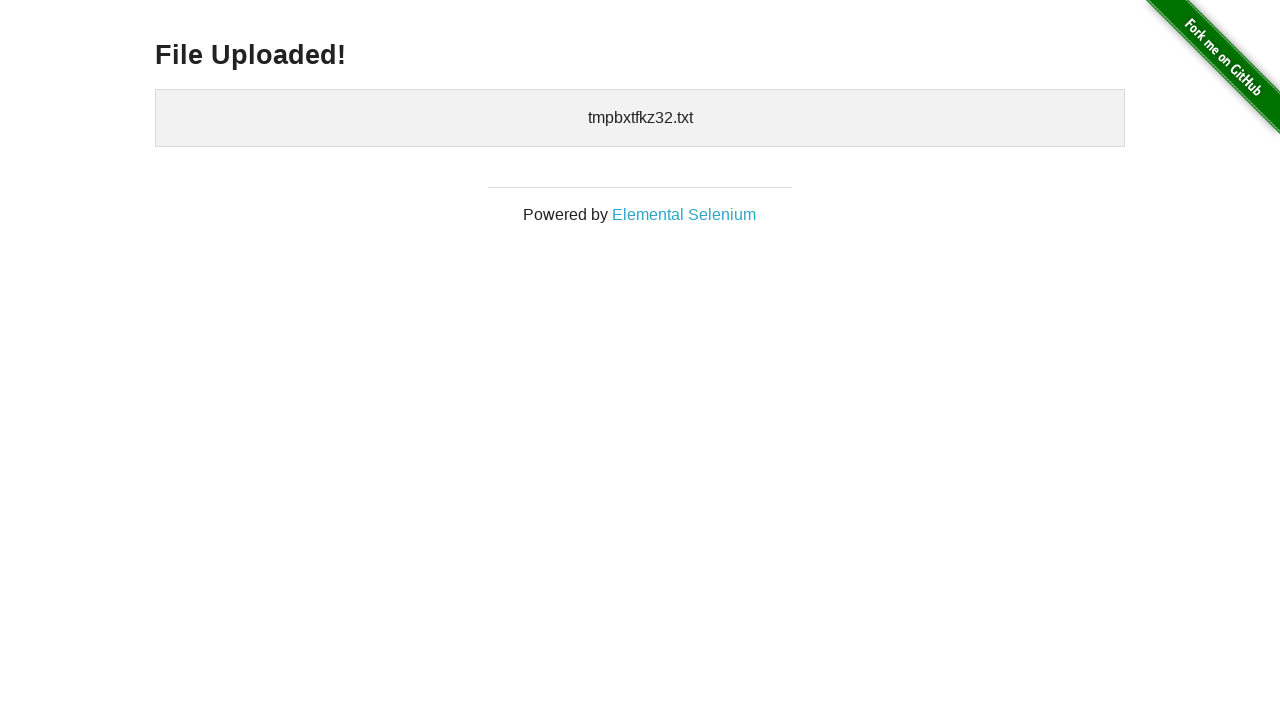

Retrieved uploaded files text content
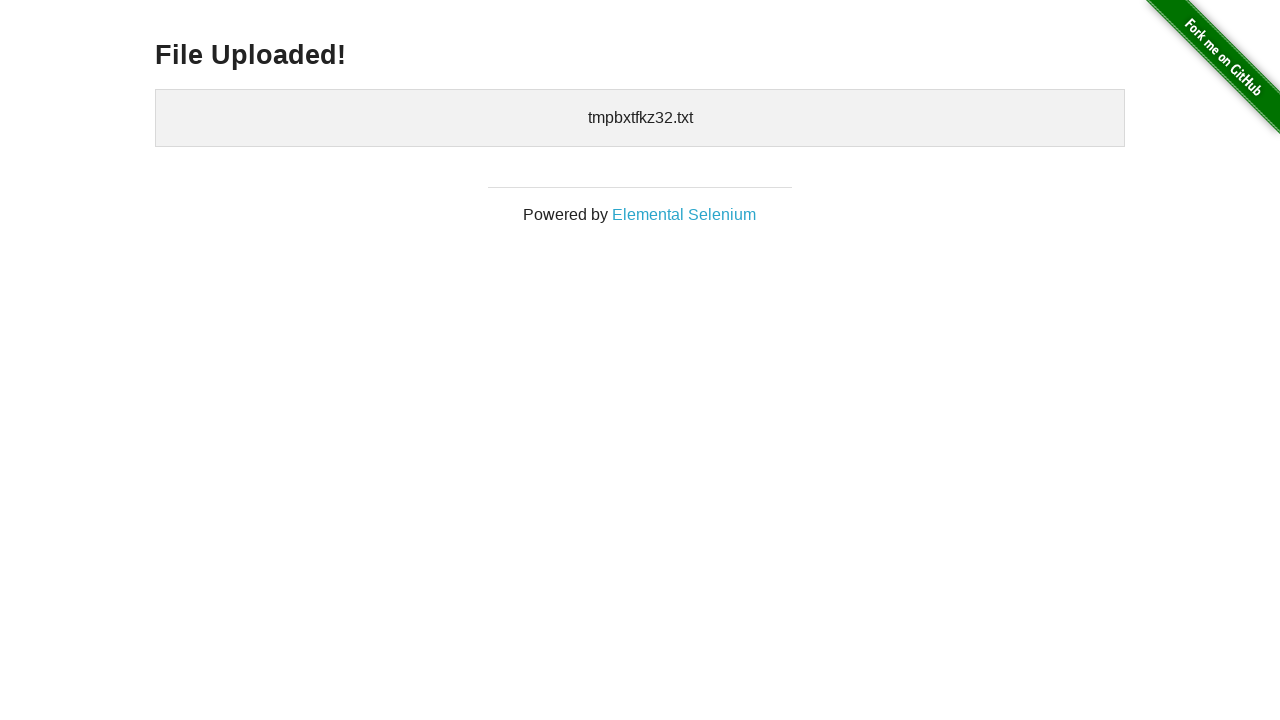

Verified uploaded filename 'tmpbxtfkz32.txt' is displayed correctly
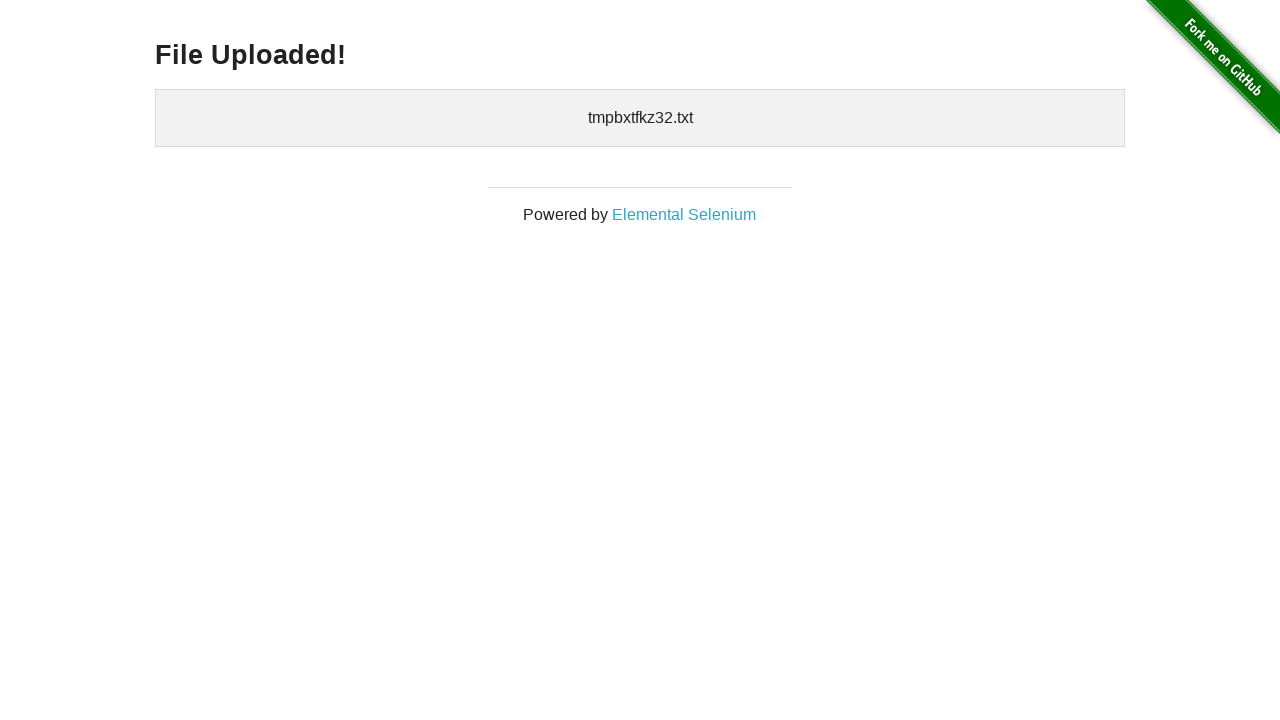

Cleaned up temporary test file
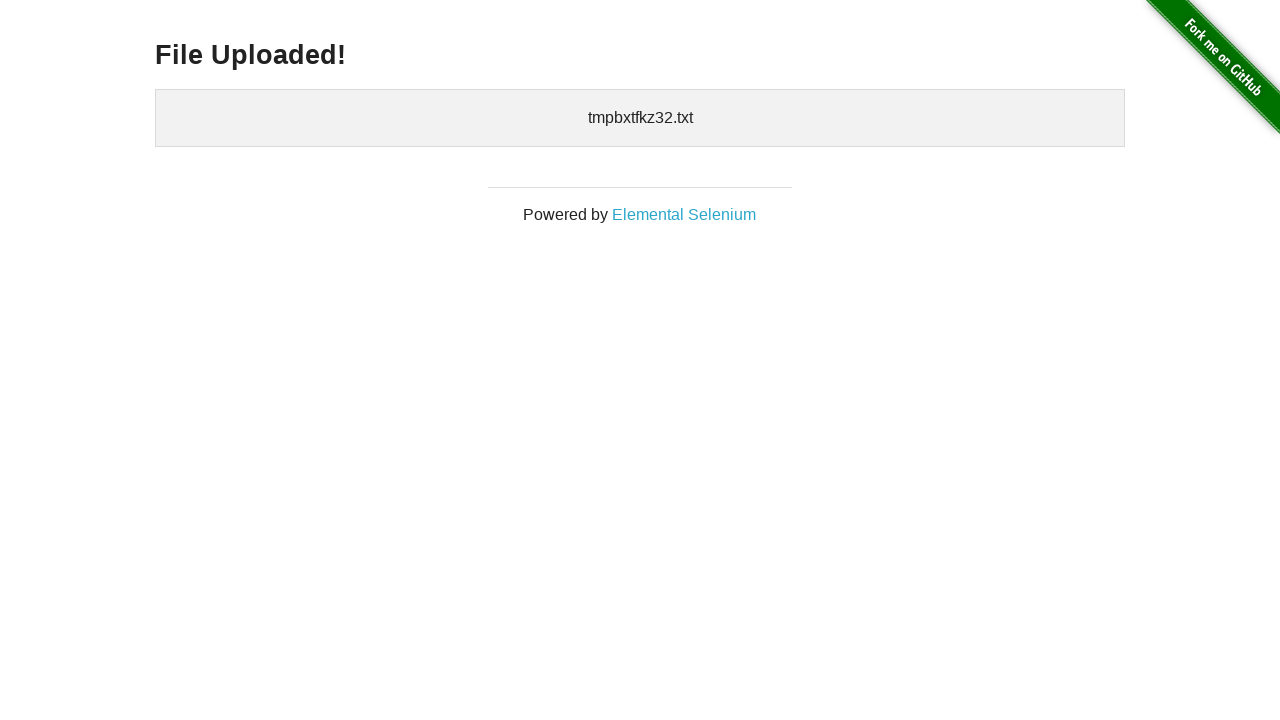

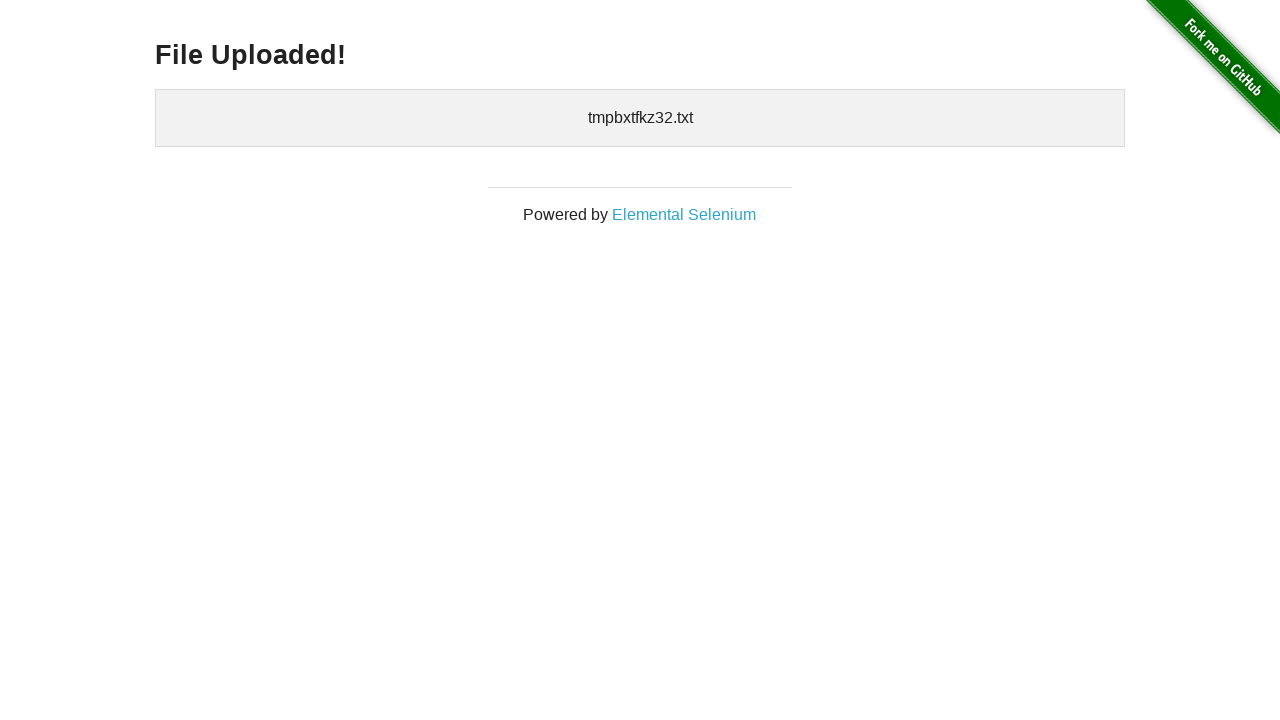